Tests filtering to show only active (incomplete) items and navigation with back button

Starting URL: https://demo.playwright.dev/todomvc

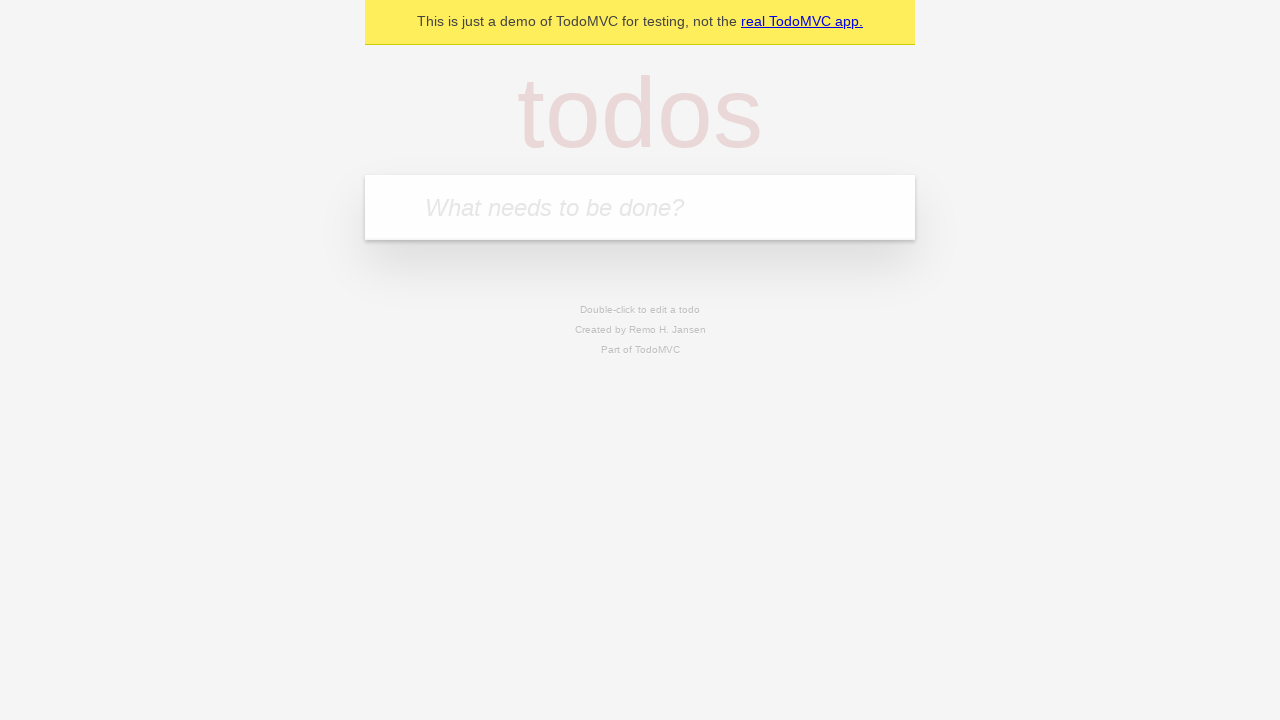

Filled todo input with 'buy some cheese' on internal:attr=[placeholder="What needs to be done?"i]
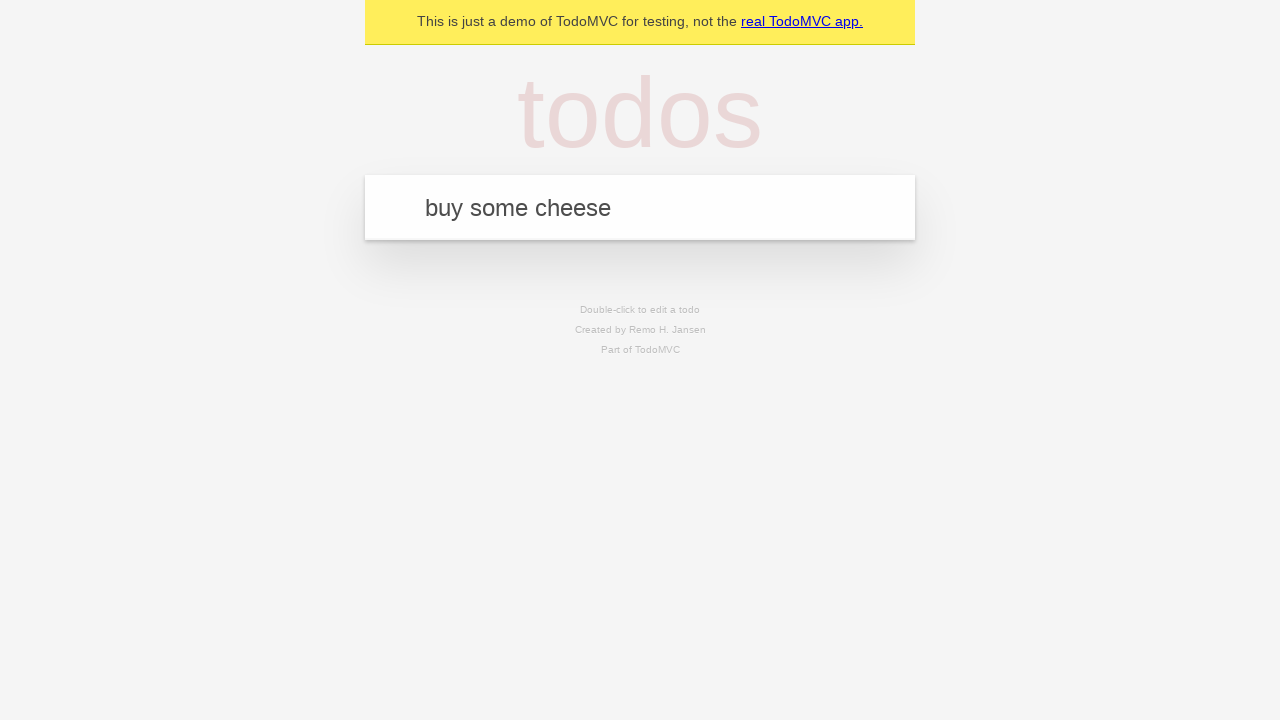

Pressed Enter to add first todo on internal:attr=[placeholder="What needs to be done?"i]
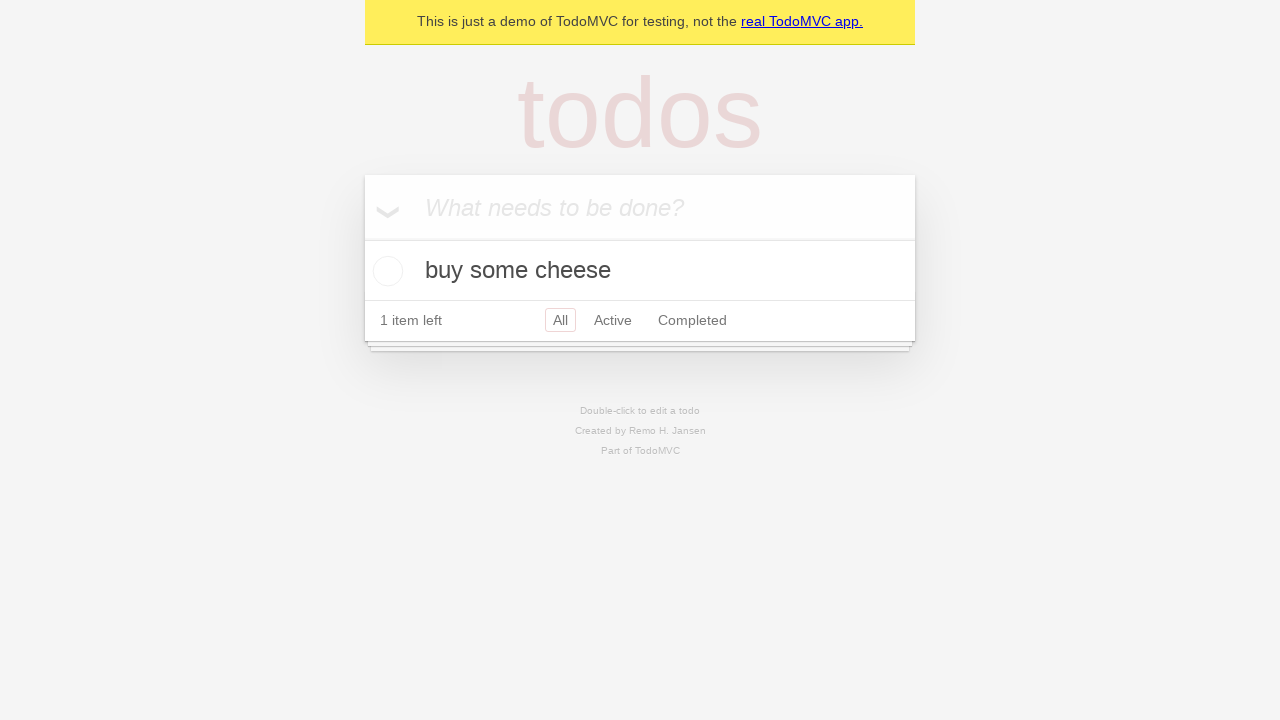

Filled todo input with 'feed the cat' on internal:attr=[placeholder="What needs to be done?"i]
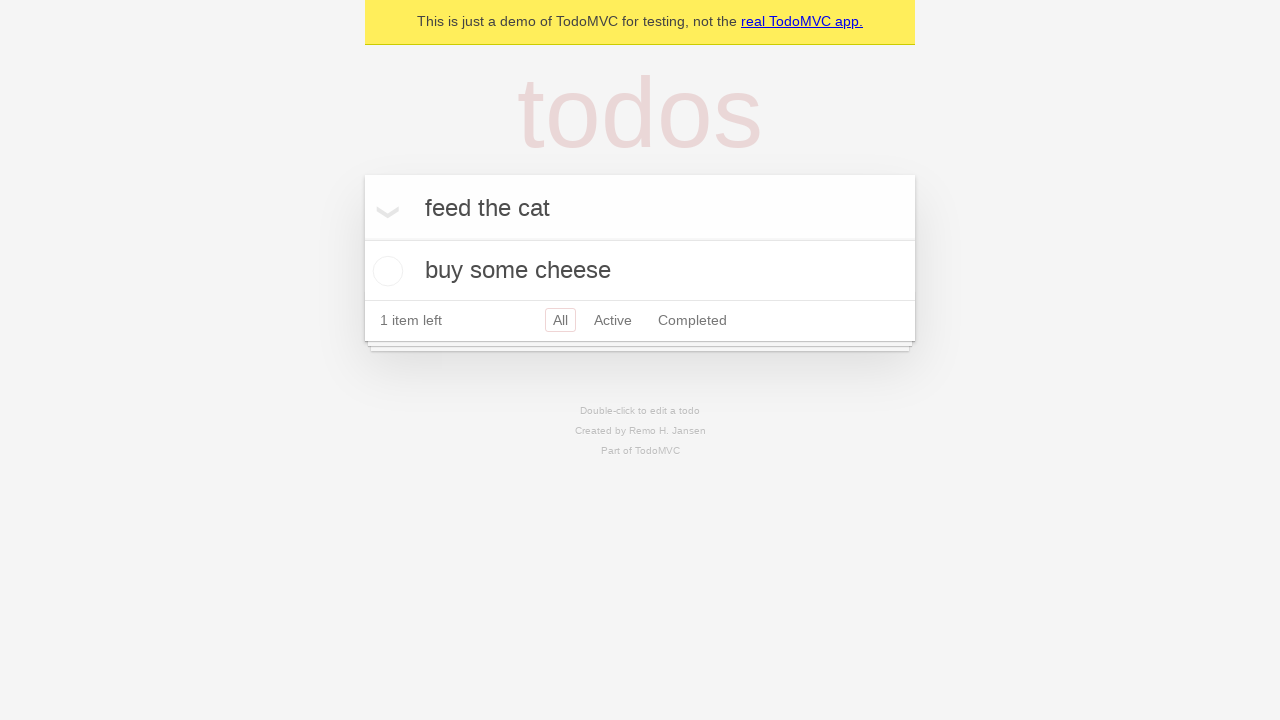

Pressed Enter to add second todo on internal:attr=[placeholder="What needs to be done?"i]
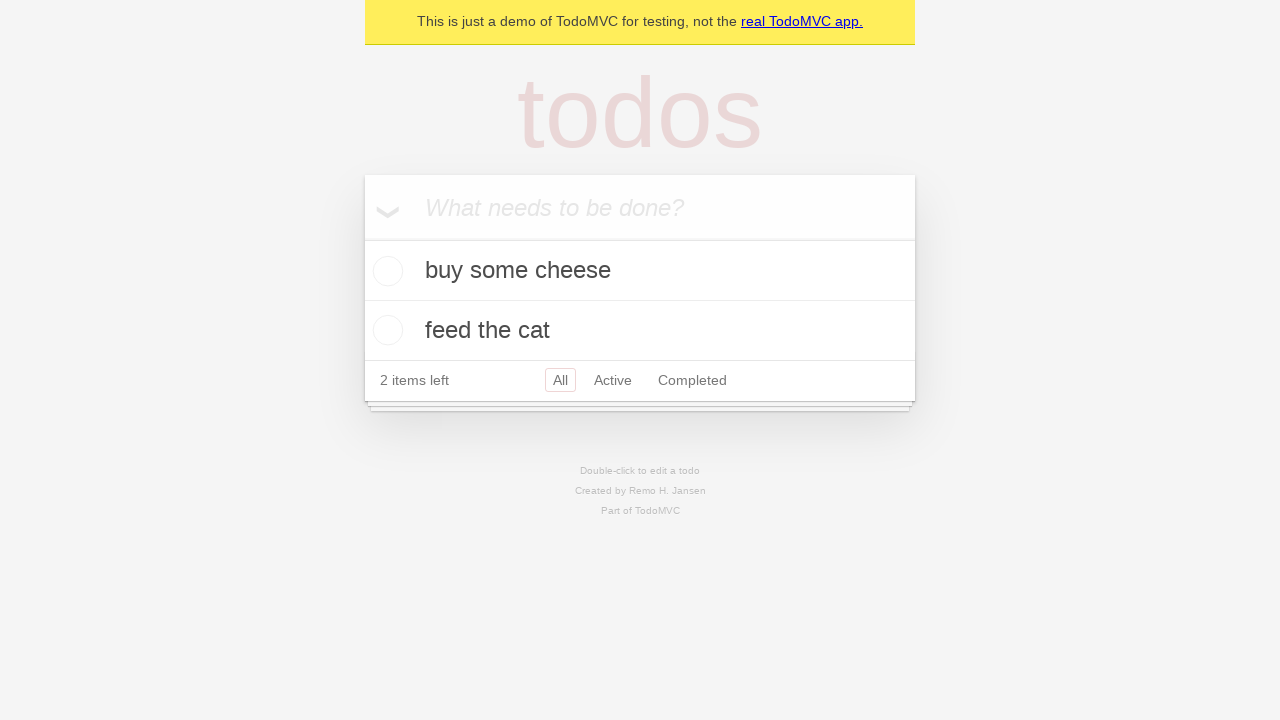

Filled todo input with 'book a doctors appointment' on internal:attr=[placeholder="What needs to be done?"i]
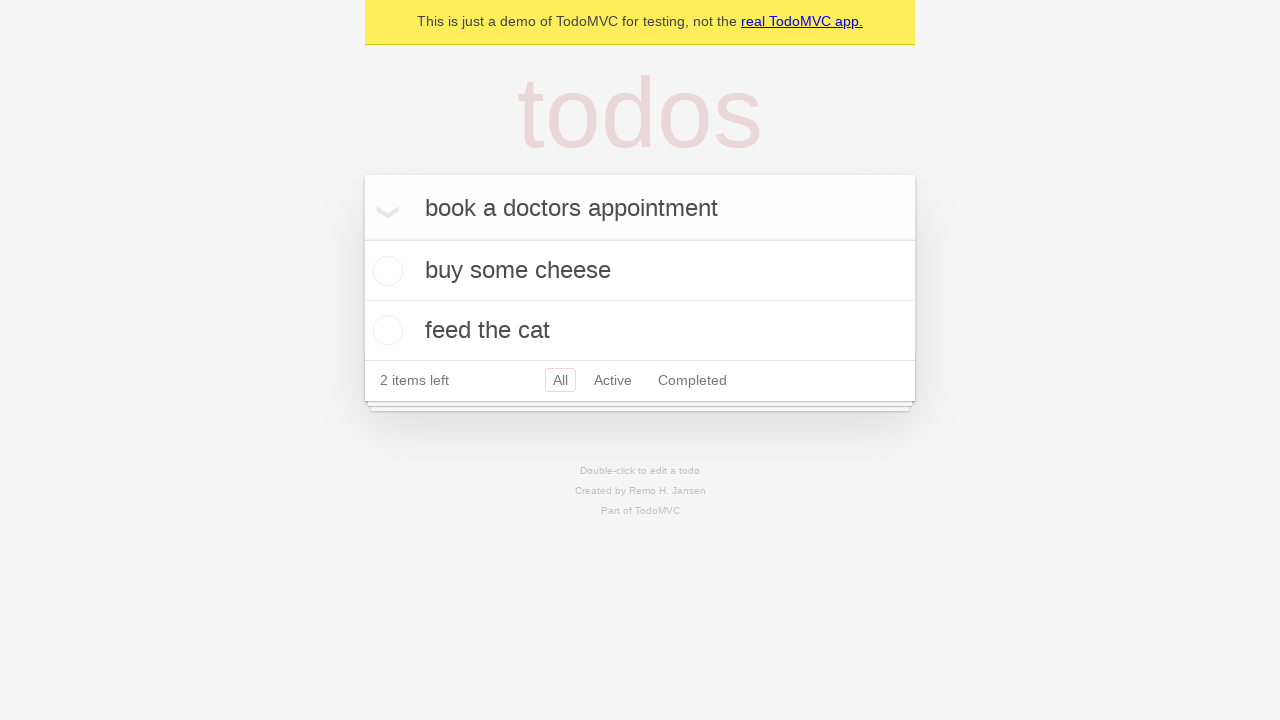

Pressed Enter to add third todo on internal:attr=[placeholder="What needs to be done?"i]
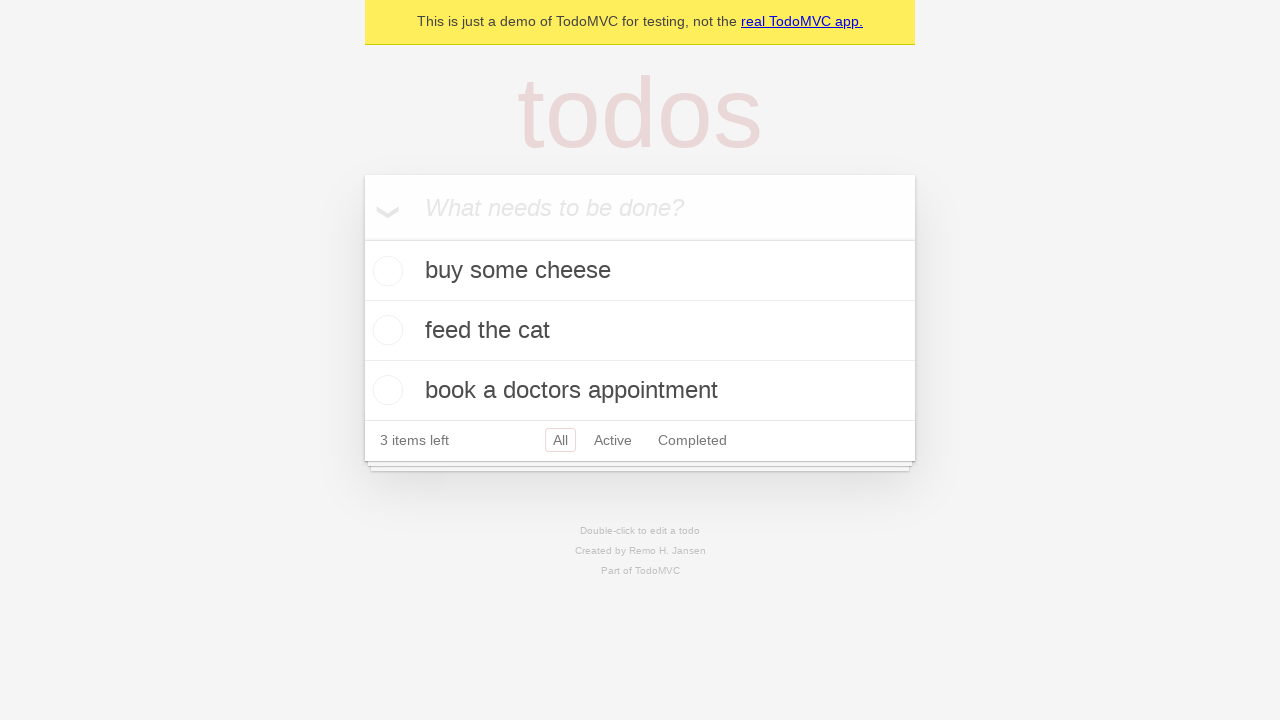

Checked second todo item to mark it as complete at (385, 330) on internal:testid=[data-testid="todo-item"s] >> nth=1 >> internal:role=checkbox
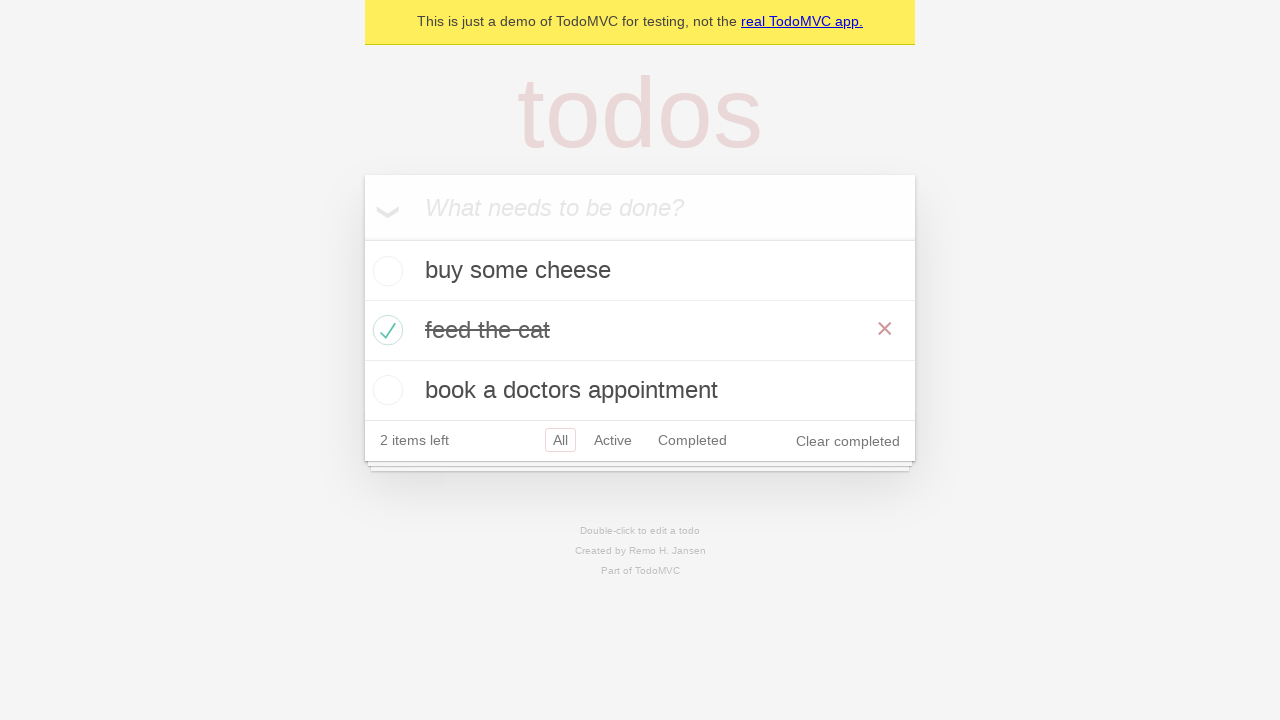

Clicked Active filter to display only incomplete items at (613, 440) on internal:role=link[name="Active"i]
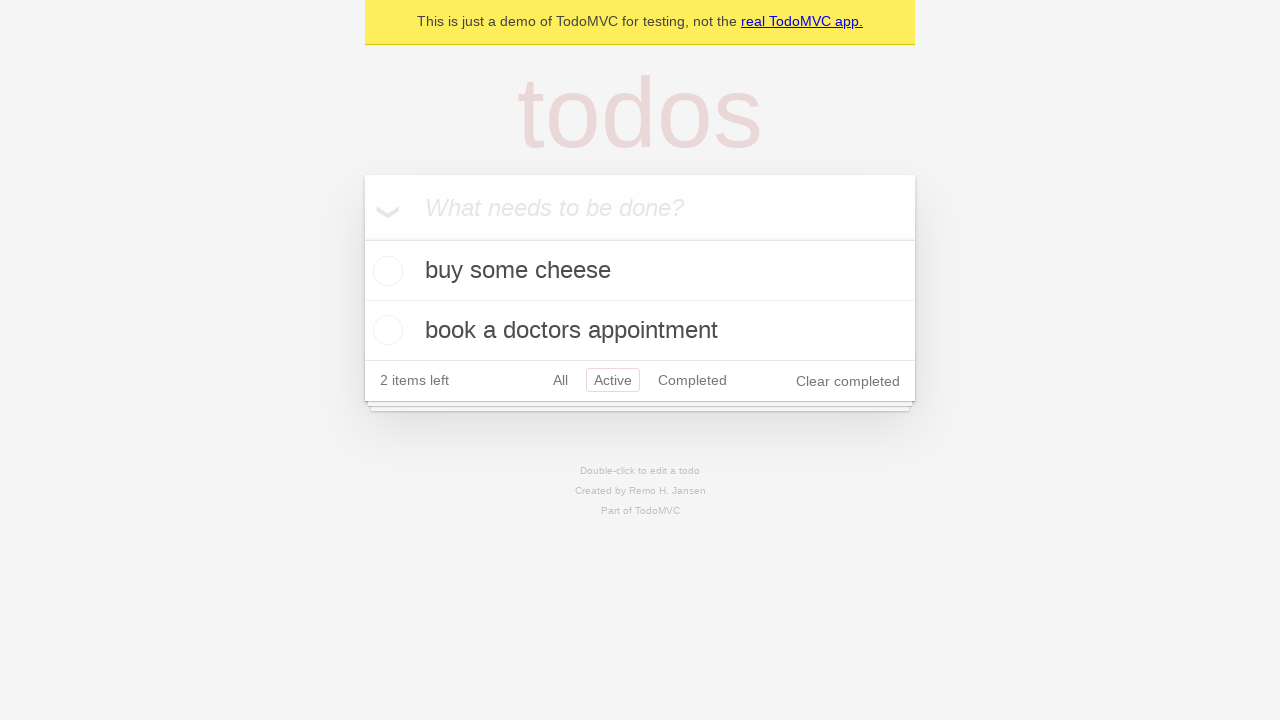

Waited for Active filter to apply and todo items to render
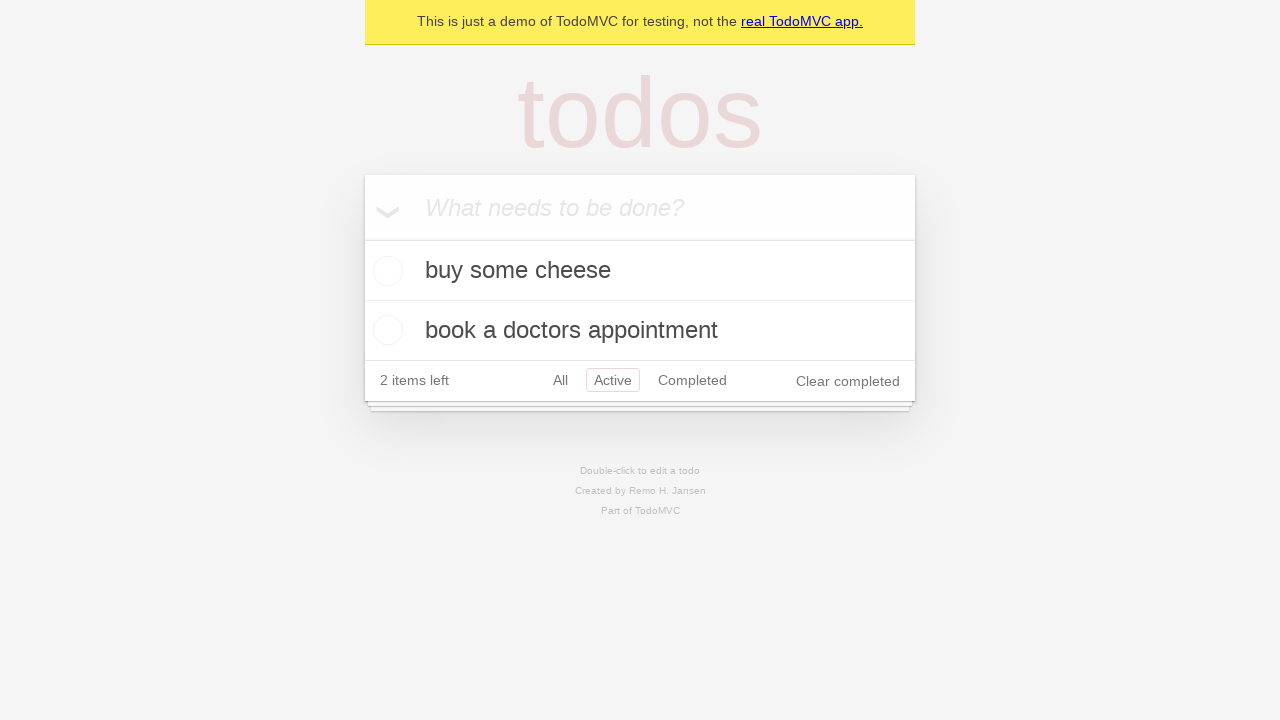

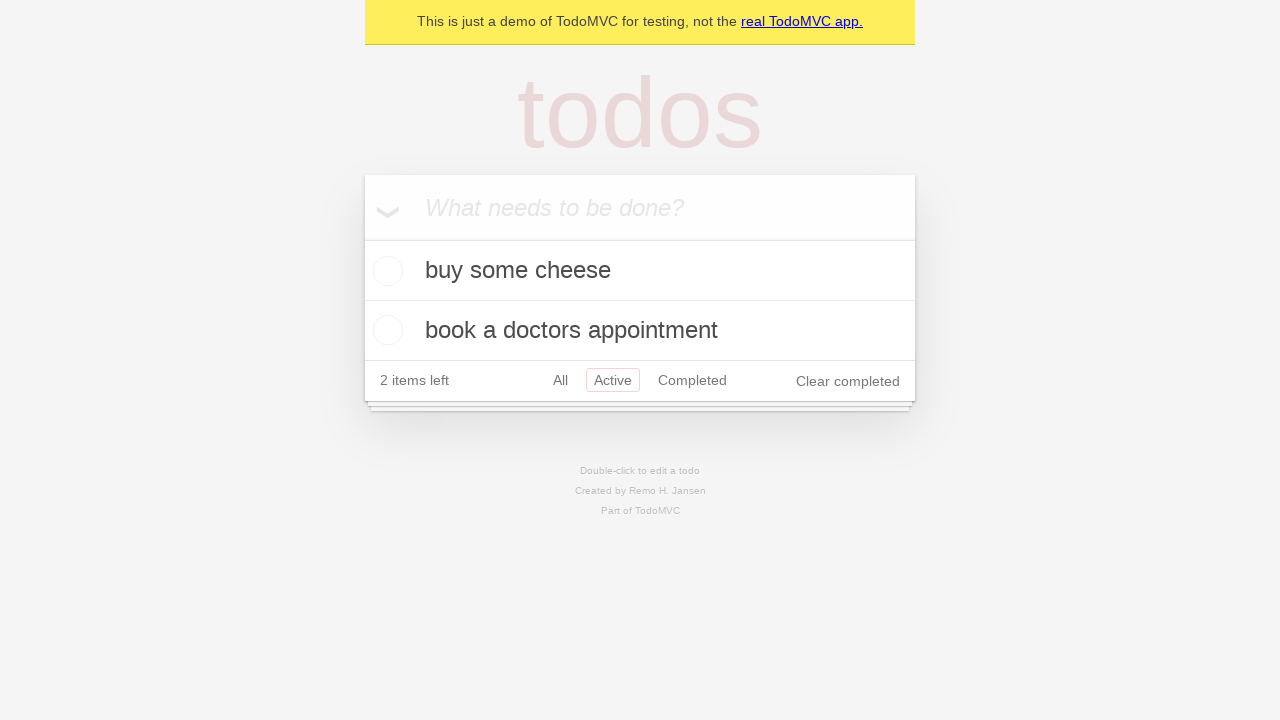